Tests text input functionality by entering text into a text input field and verifying the value

Starting URL: https://www.selenium.dev/selenium/web/web-form.html

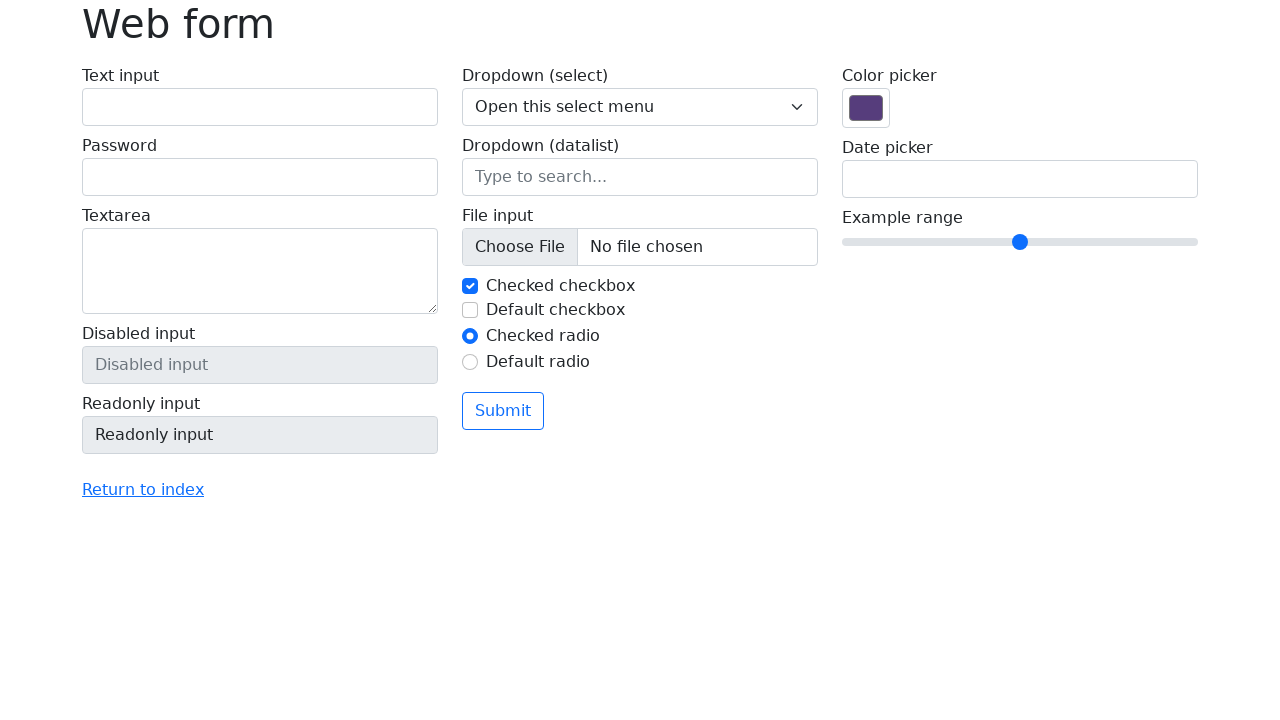

Filled text input field with 'test1' on #my-text-id
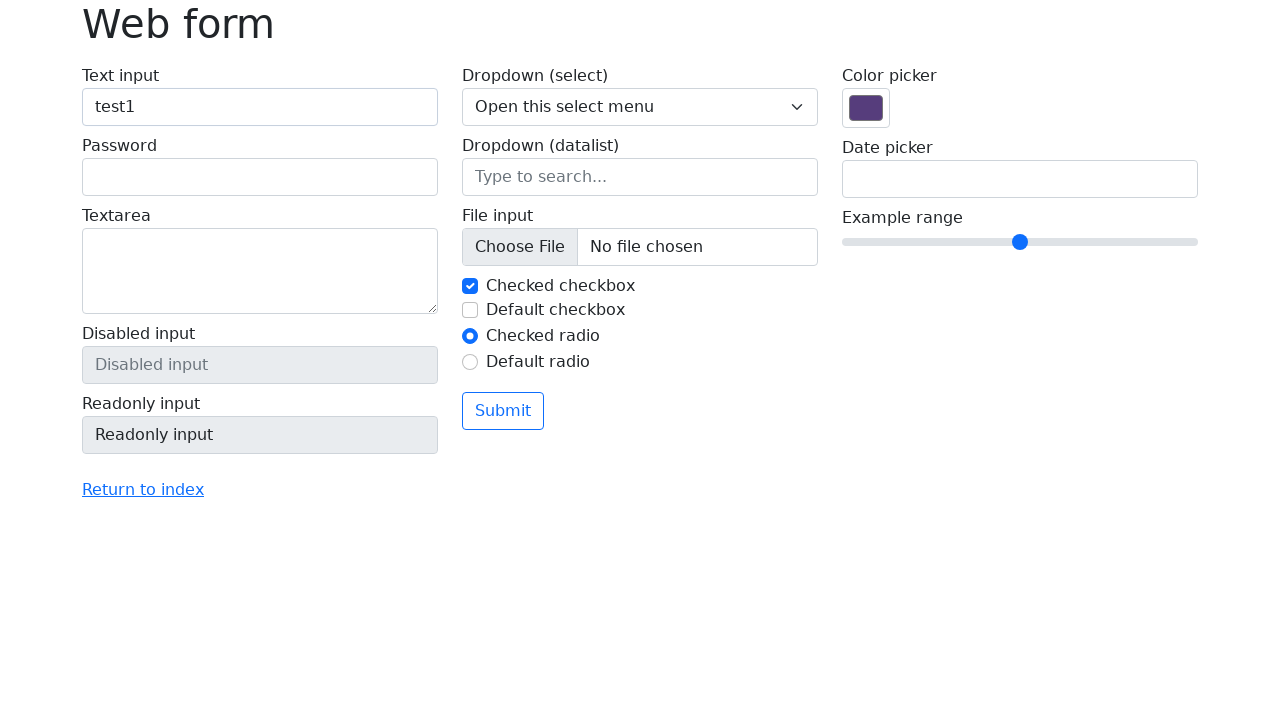

Verified text input value equals 'test1'
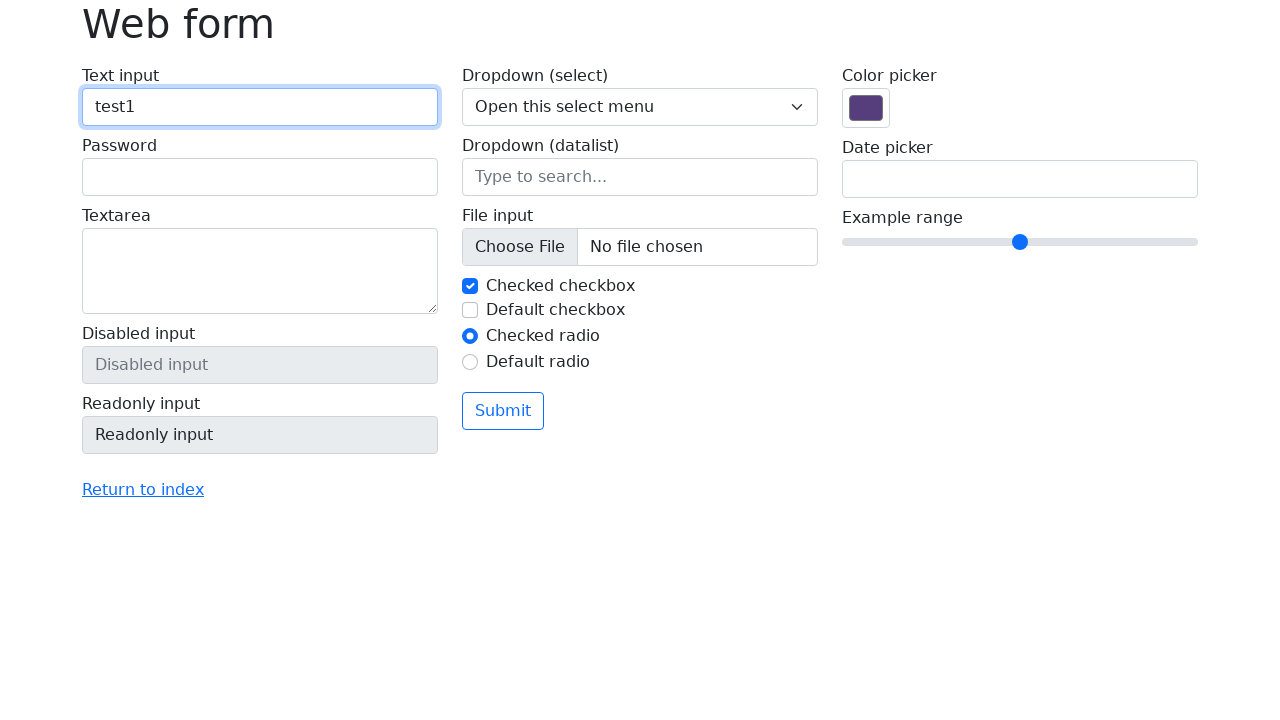

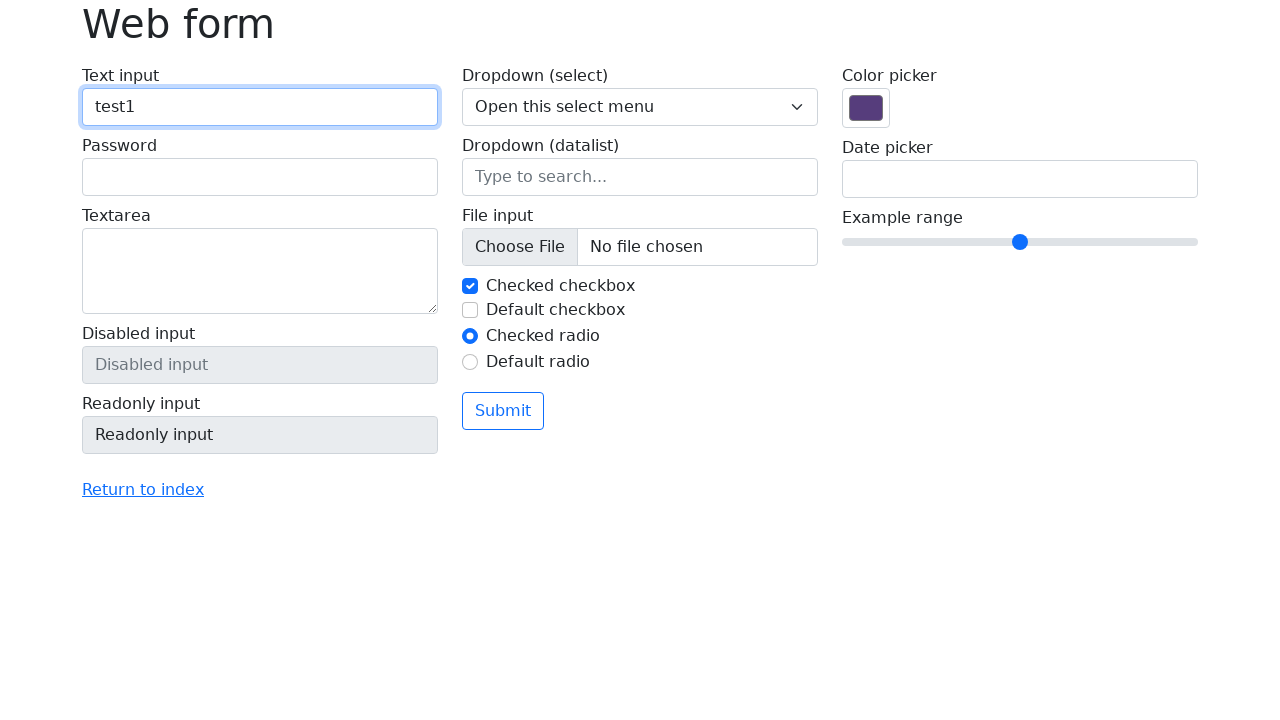